Scrolls down on the Pepperfry website to bring the "Sell on Pepperfry" element into view

Starting URL: https://www.pepperfry.com/

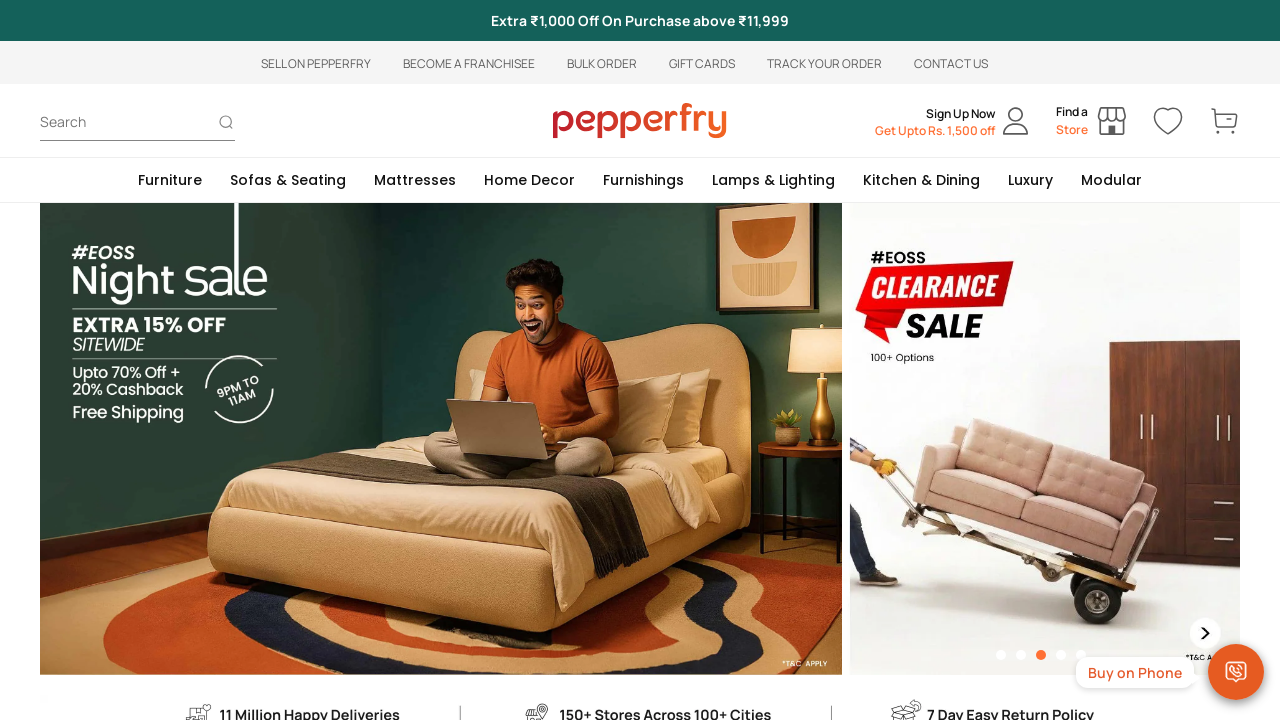

Located 'Sell on Pepperfry' element using XPath
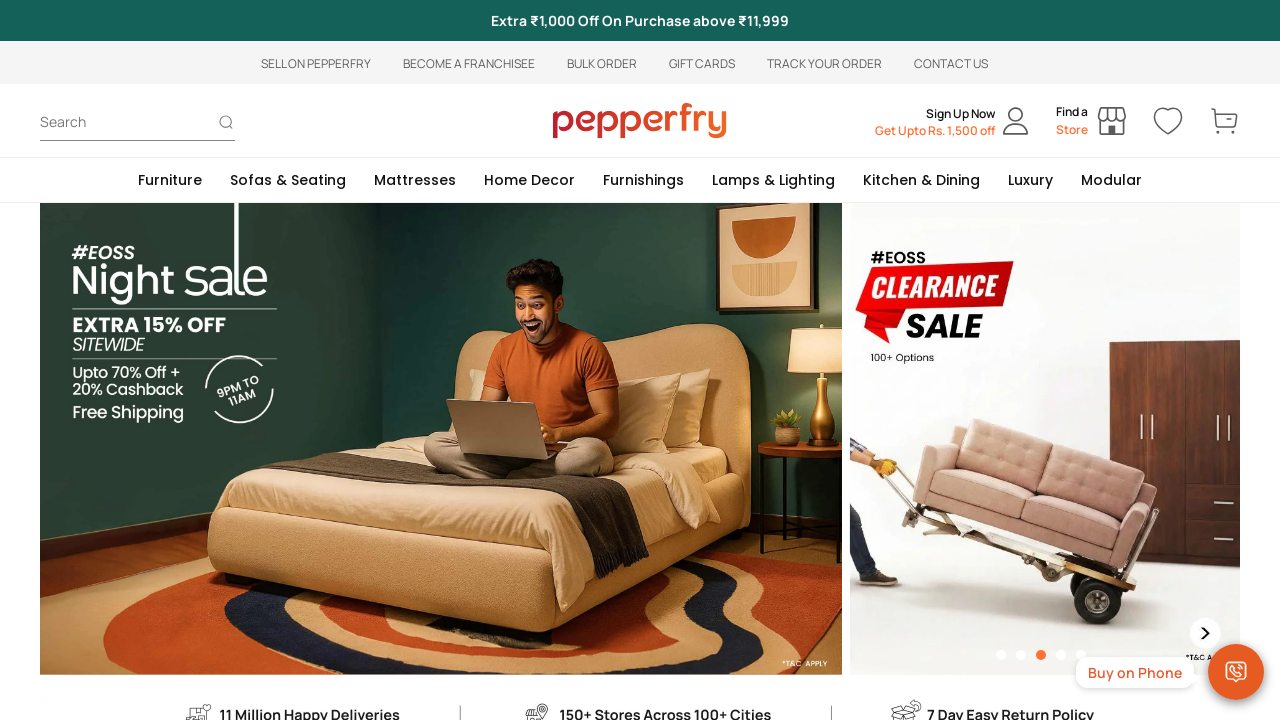

Scrolled 'Sell on Pepperfry' element into view
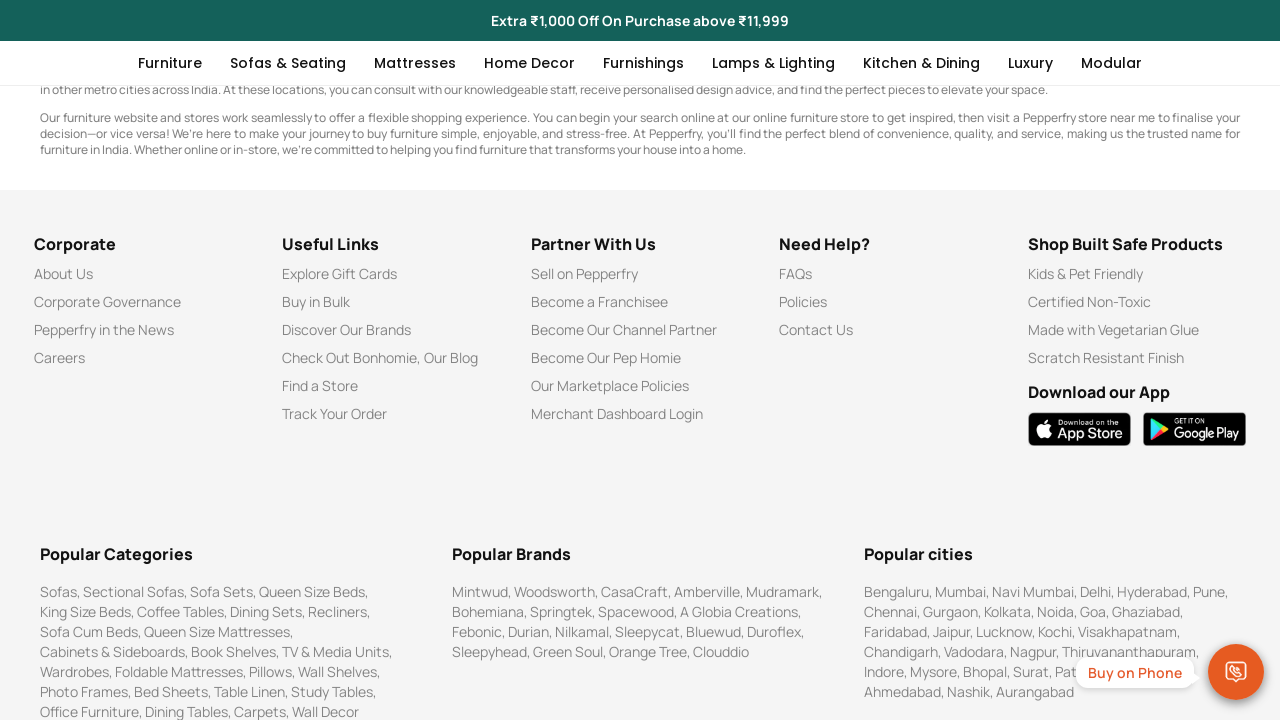

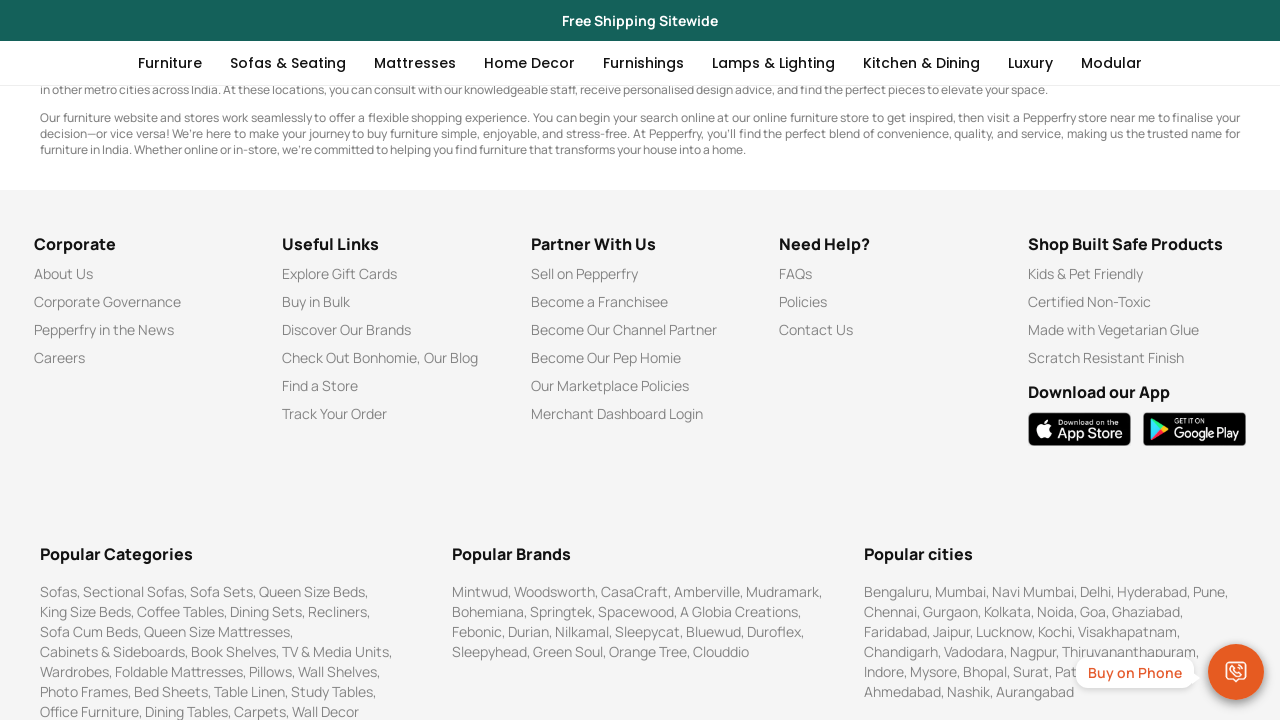